Tests search with an invalid/nonsense value and verifies the search page header is displayed

Starting URL: https://cacaocultura.ru/

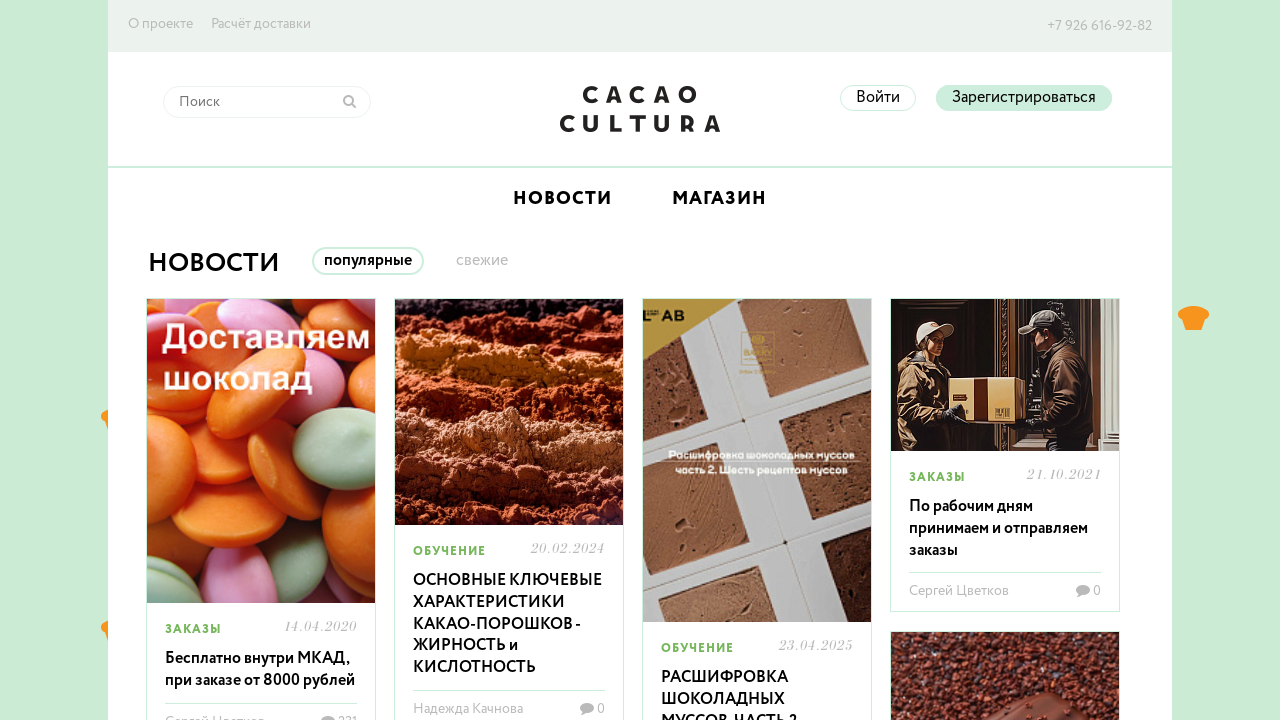

Filled search input with invalid value 'Fdjffvfk' on input[type='search'], input[name='q'], input.search-input
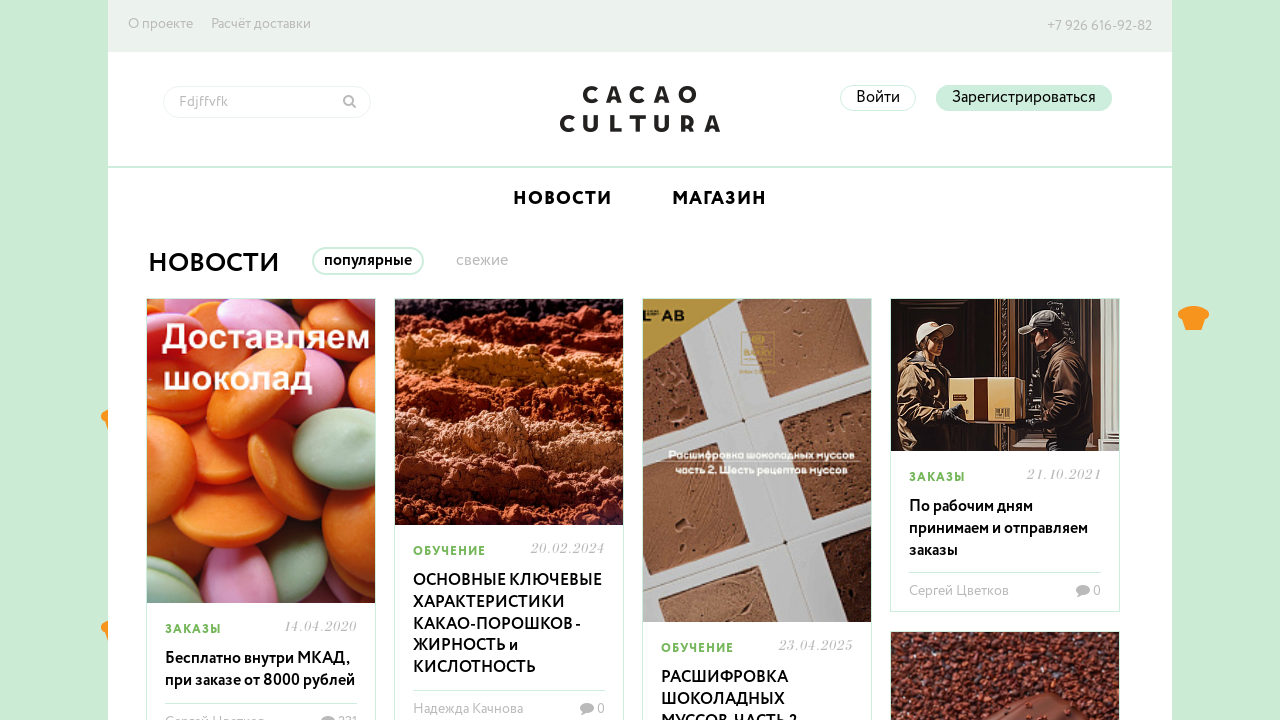

Pressed Enter to submit search
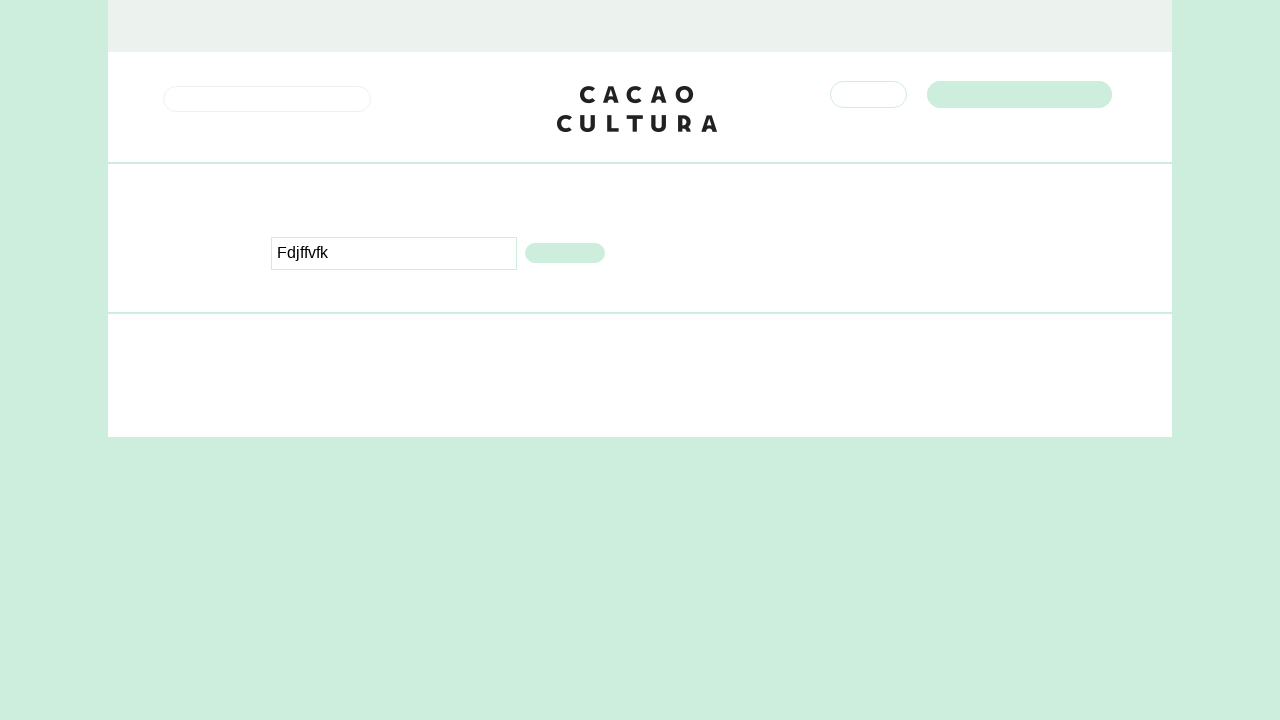

Search page header loaded successfully
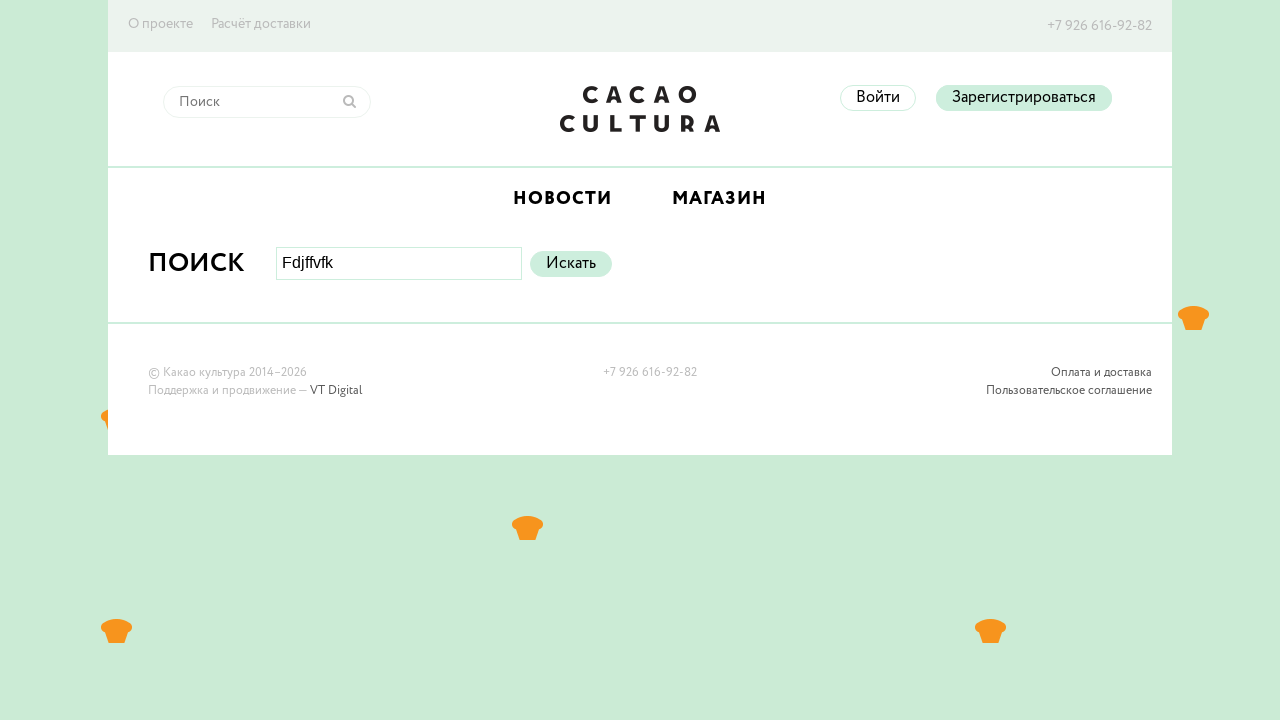

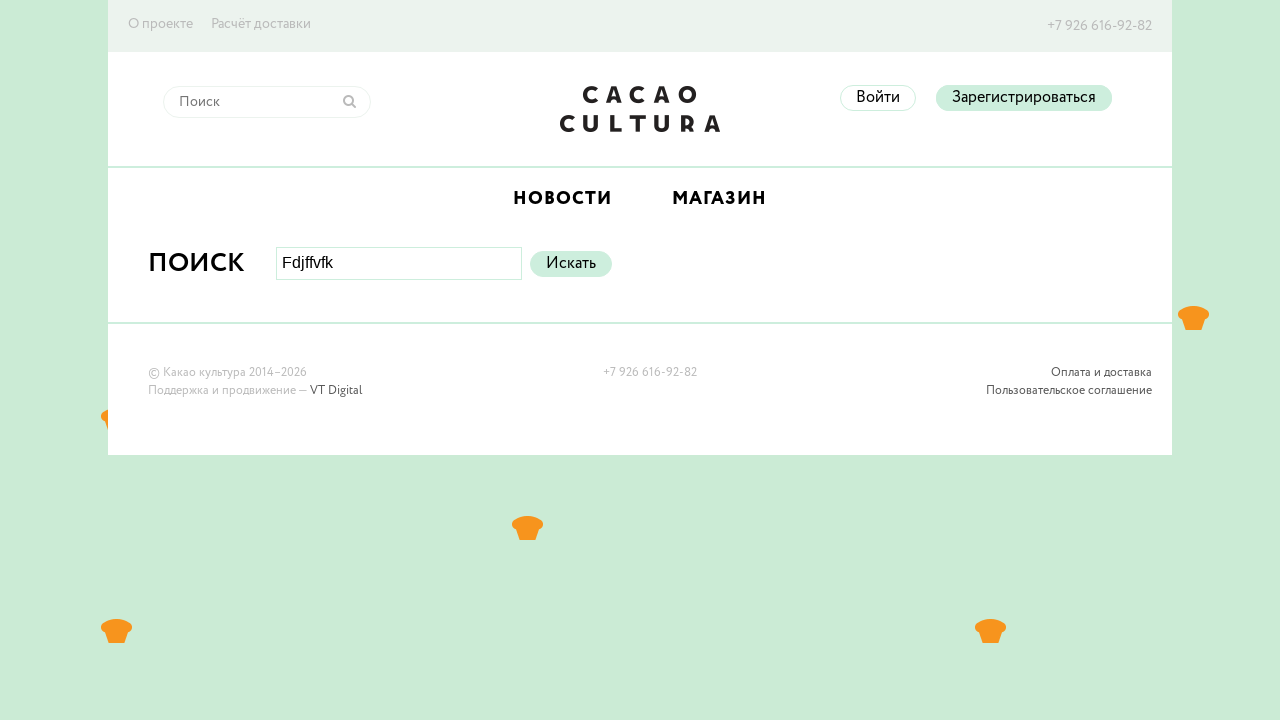